Tests window handling functionality by navigating to a demo automation testing page and clicking a button that opens a new window/tab.

Starting URL: http://demo.automationtesting.in/Windows.html

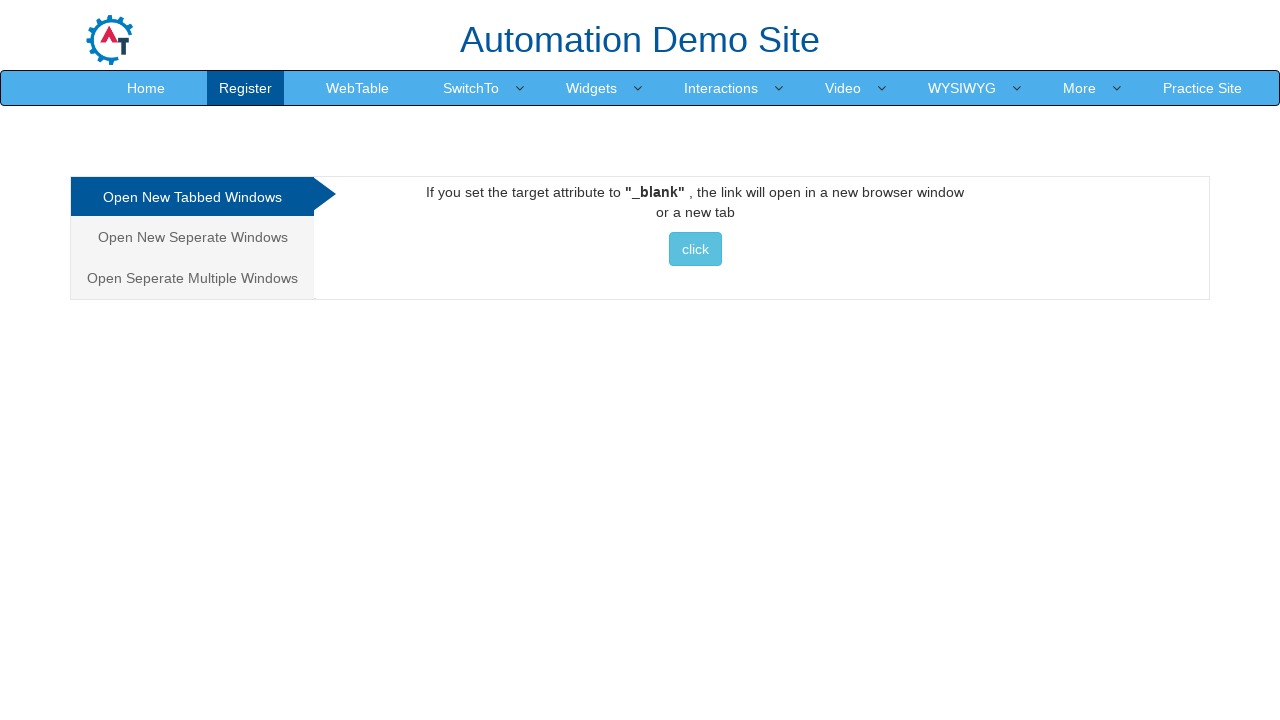

Clicked button in Tabbed section to open new window at (695, 249) on xpath=//div[@id='Tabbed']//button[contains(@class, 'btn-info')][contains(text(),
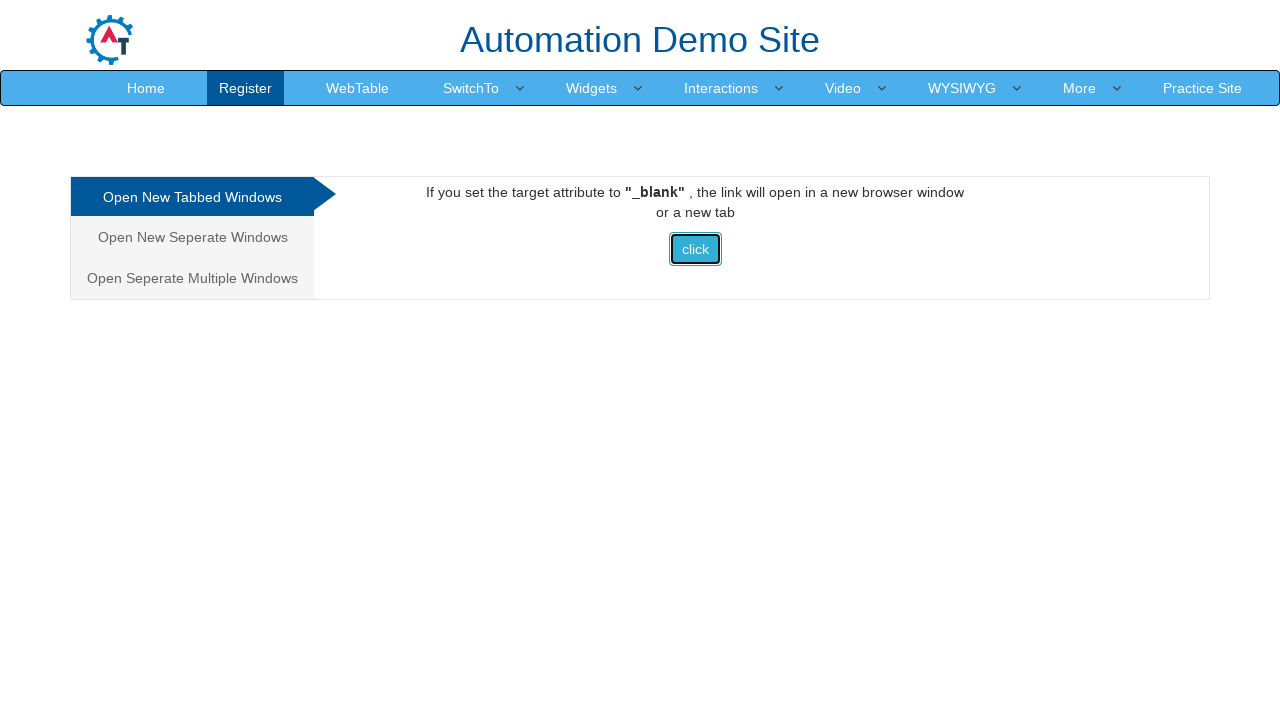

Waited for potential new window/tab to open
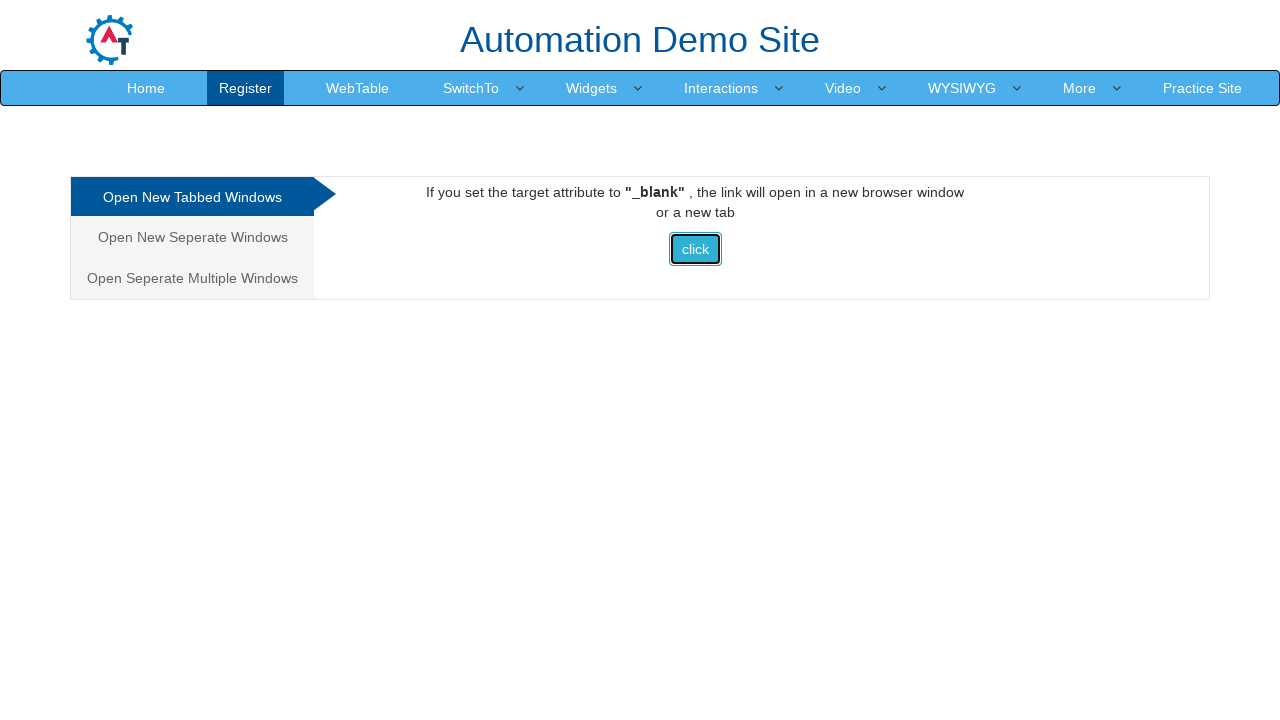

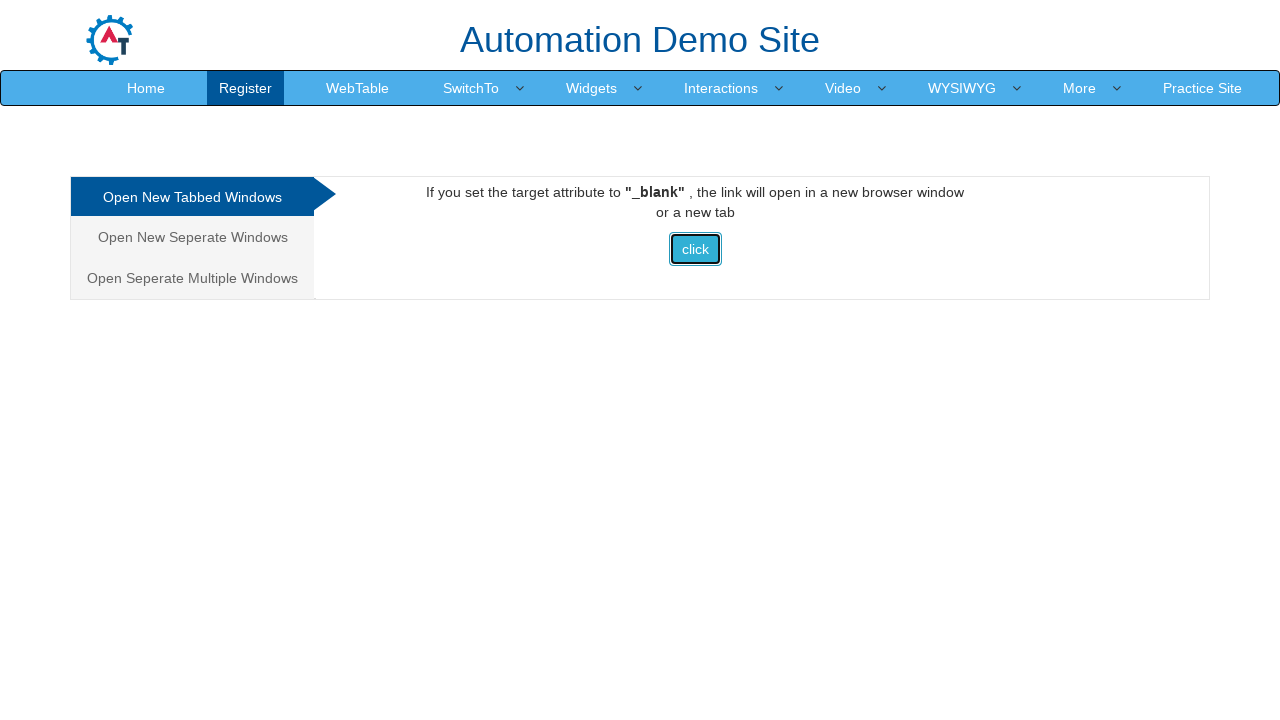